Tests keyboard input events by pressing the 'S' key and then performing Ctrl+A (select all) and Ctrl+C (copy) keyboard shortcuts on an input events demo page

Starting URL: https://www.training-support.net/selenium/input-events

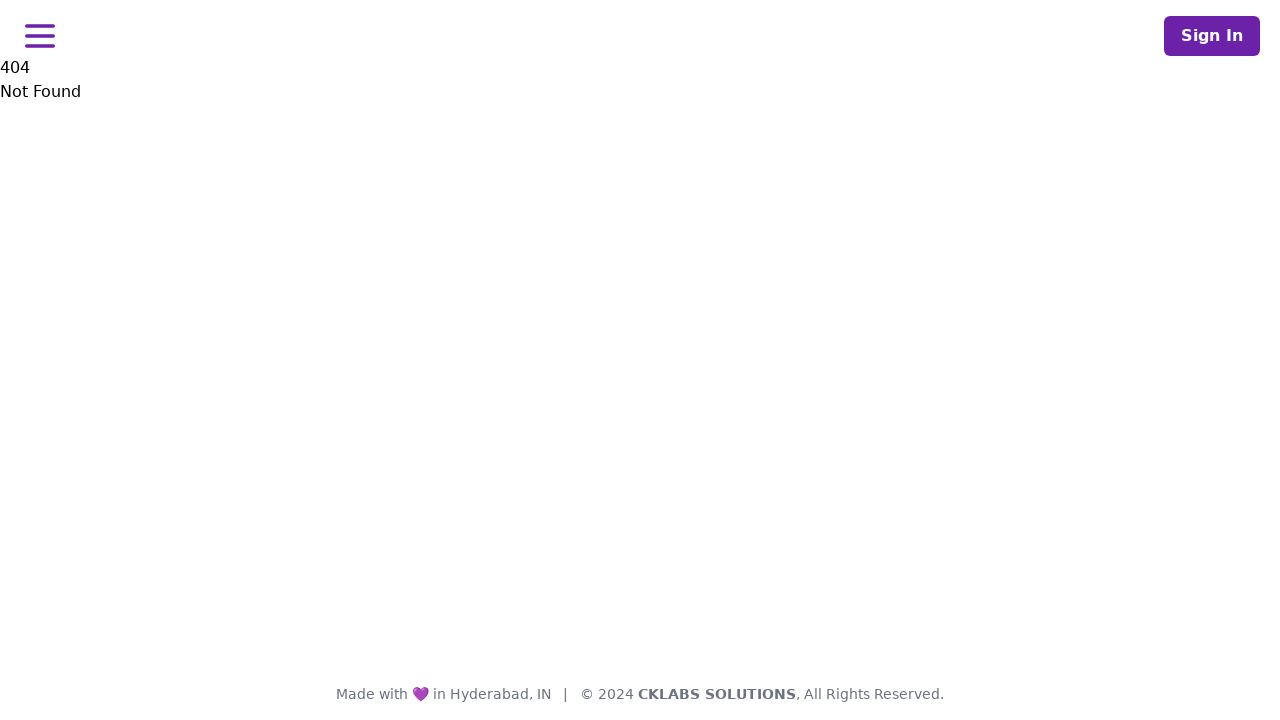

Pressed 'S' key on input events demo page
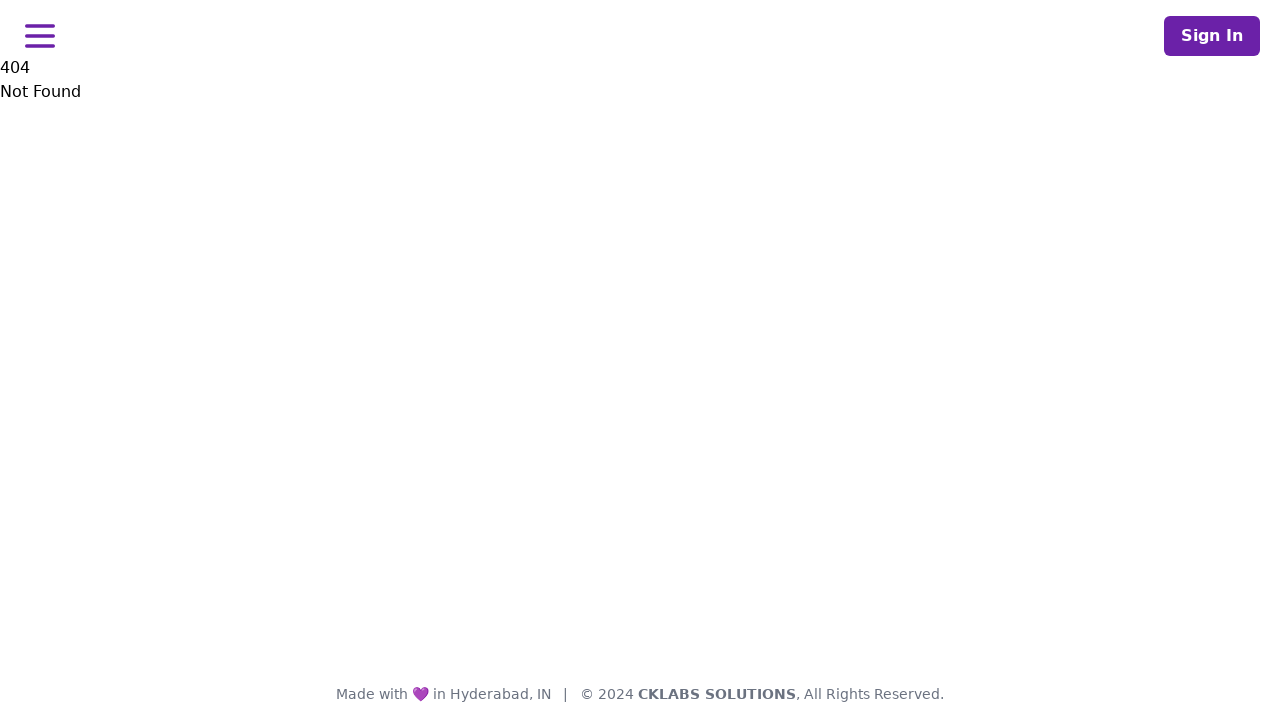

Pressed Ctrl+A to select all content
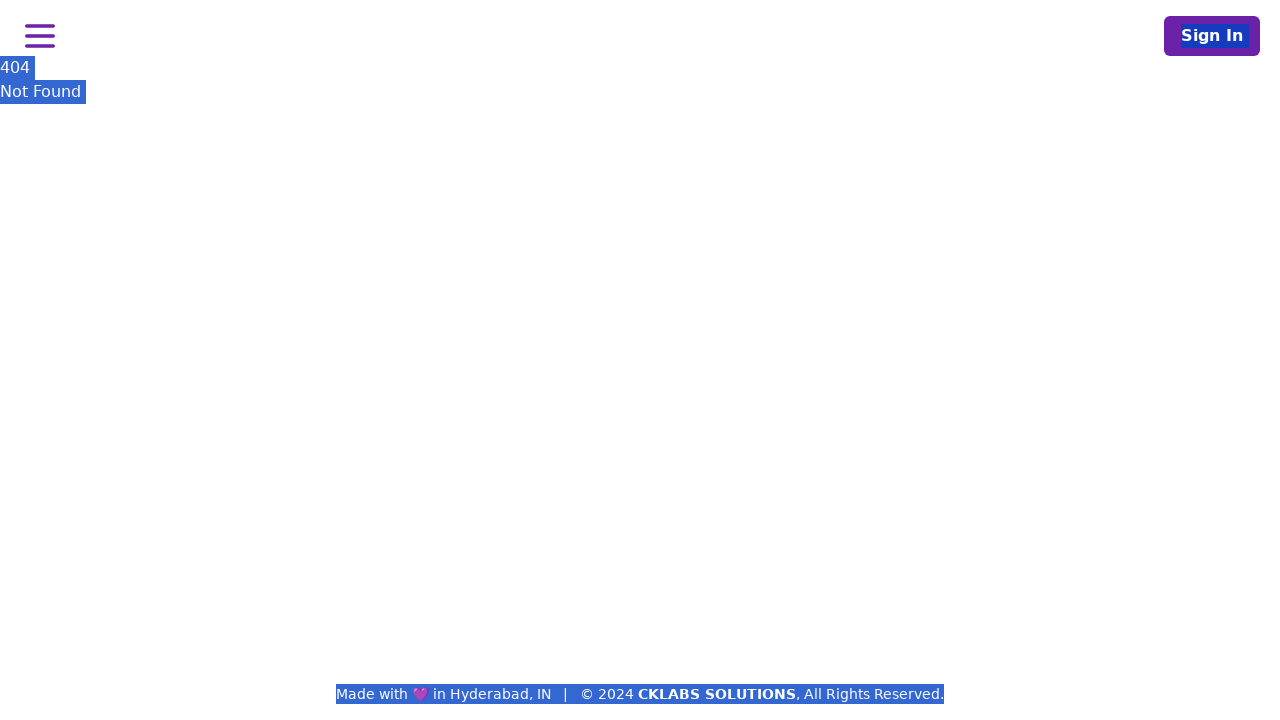

Pressed Ctrl+C to copy selected content
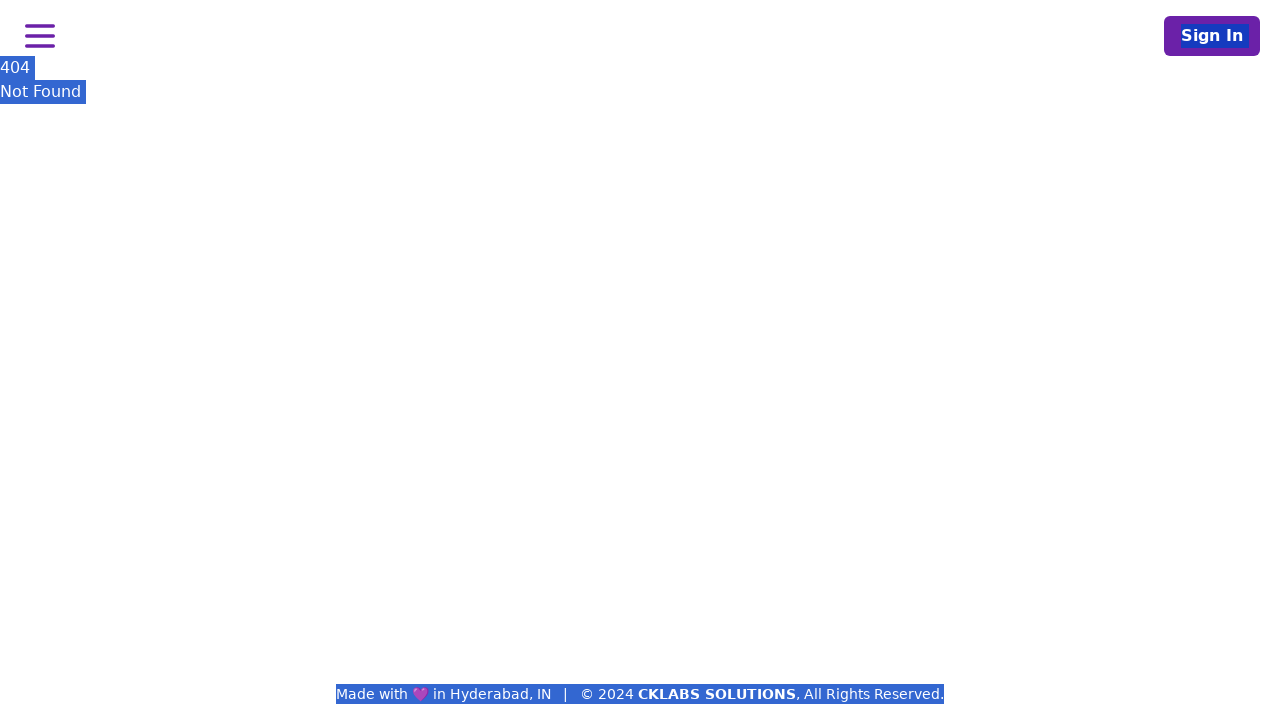

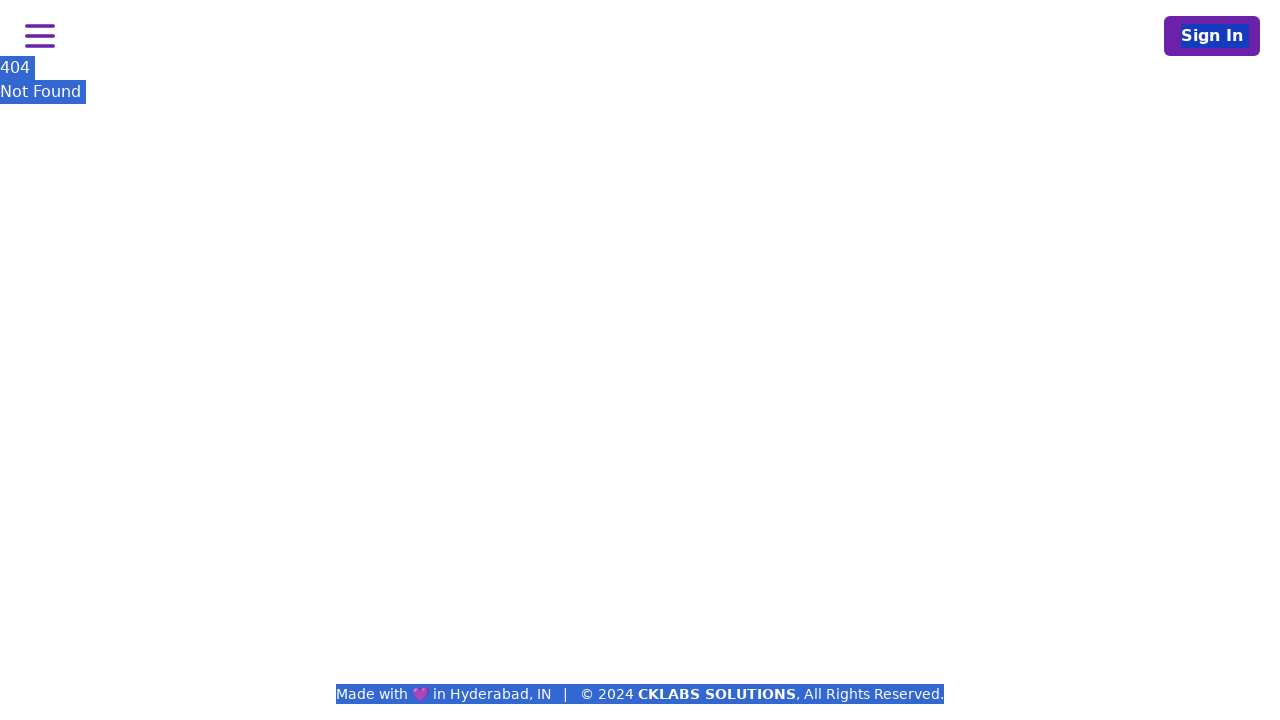